Tests YouTube search functionality by entering a search query into the search box

Starting URL: https://youtube.com

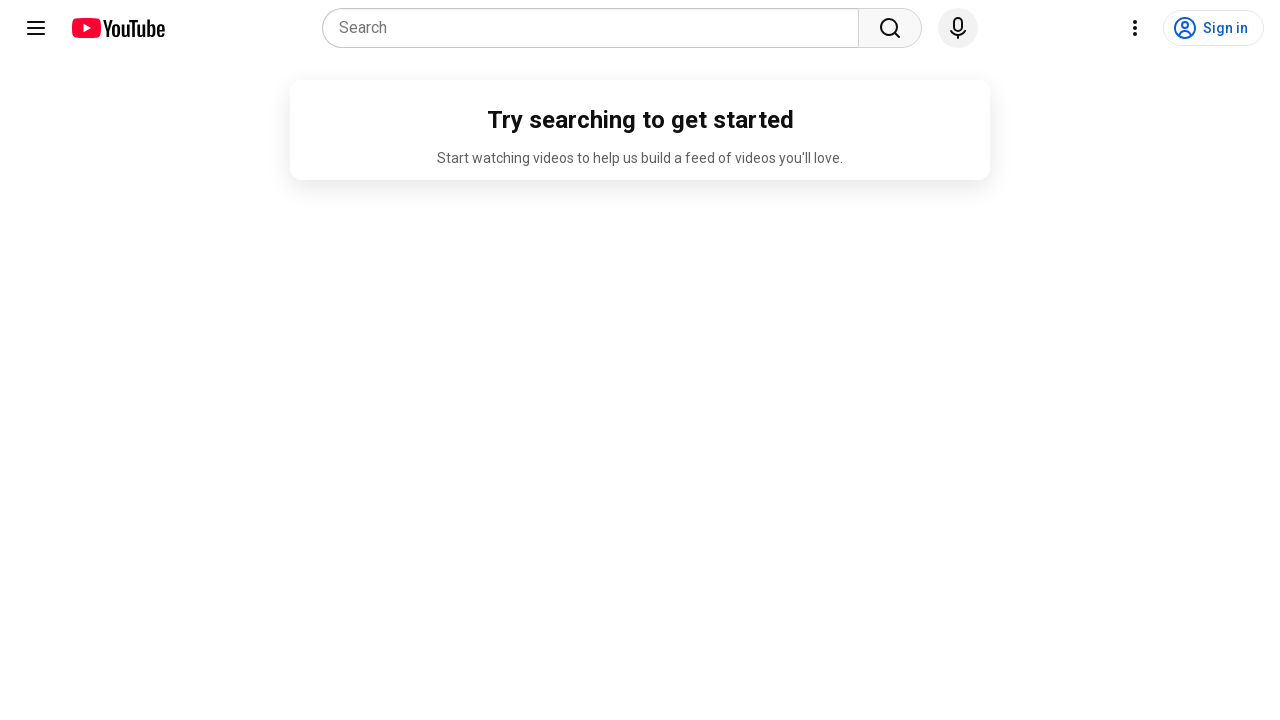

Navigated to YouTube homepage
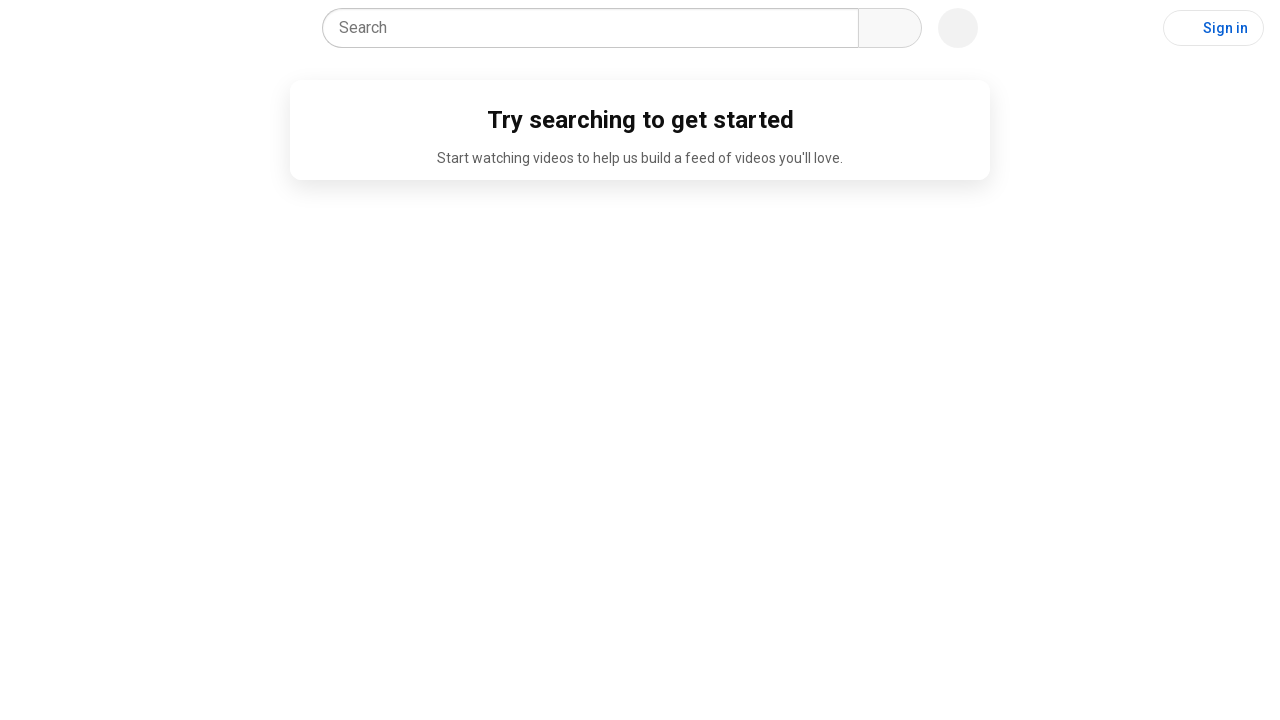

Filled search box with query 'ferdi tayfur' on input[name='search_query']
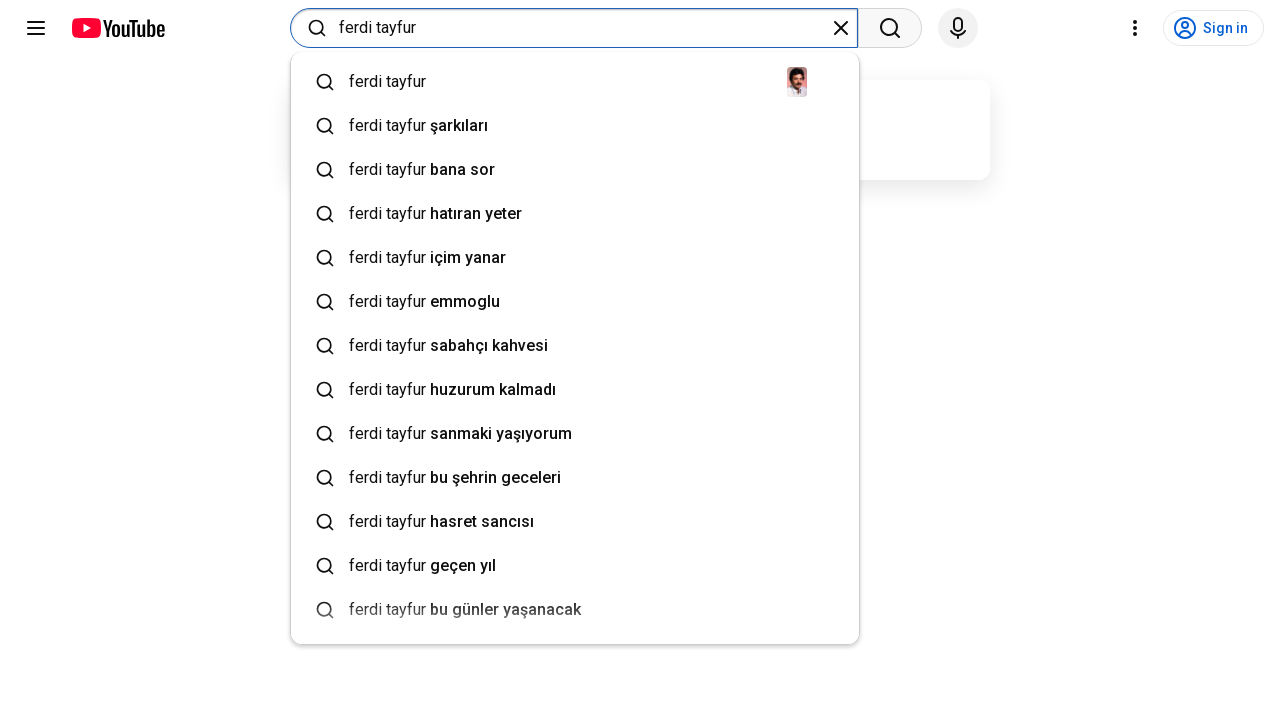

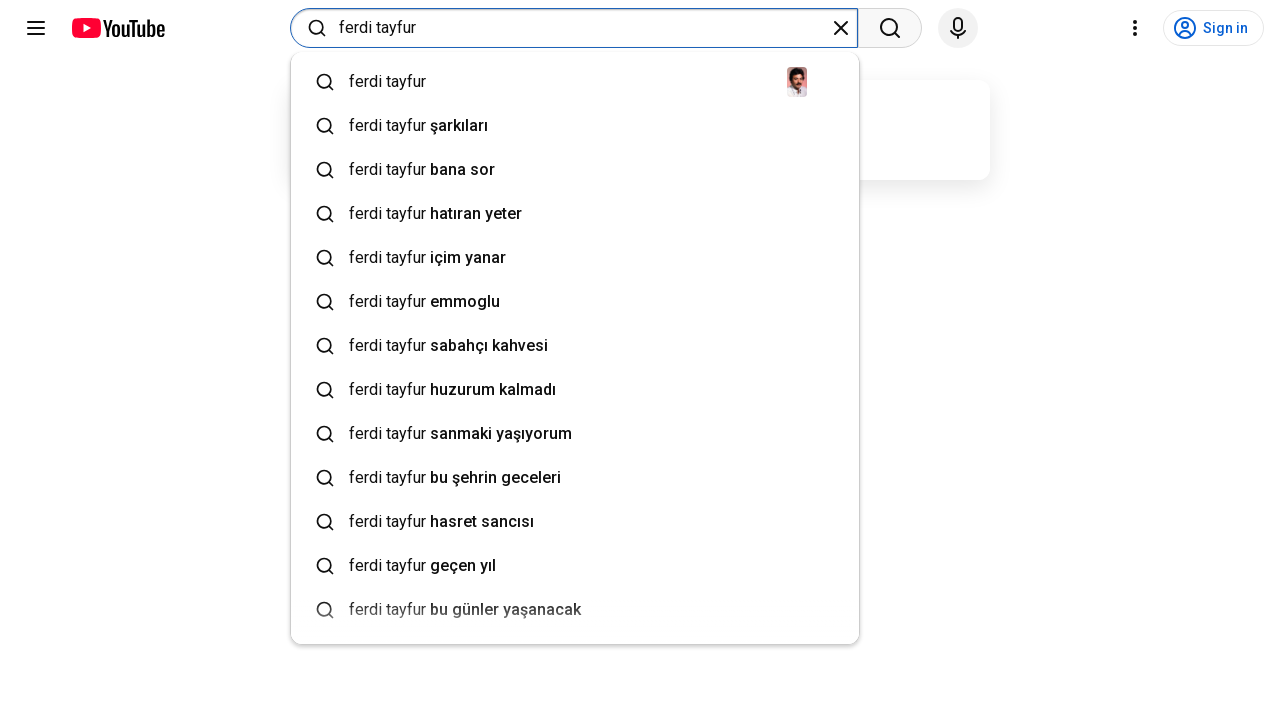